Navigates to OrangeHRM login page and verifies that the company logo is displayed

Starting URL: https://opensource-demo.orangehrmlive.com/web/index.php/auth/login

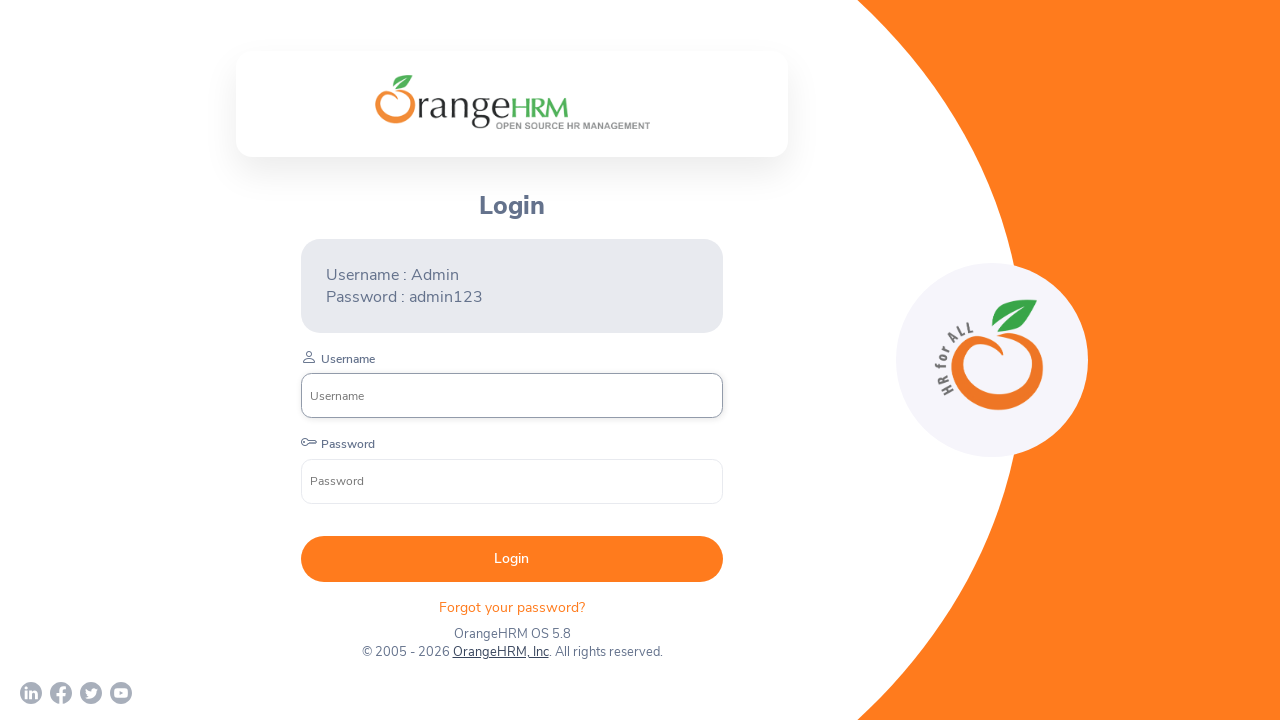

Navigated to OrangeHRM login page
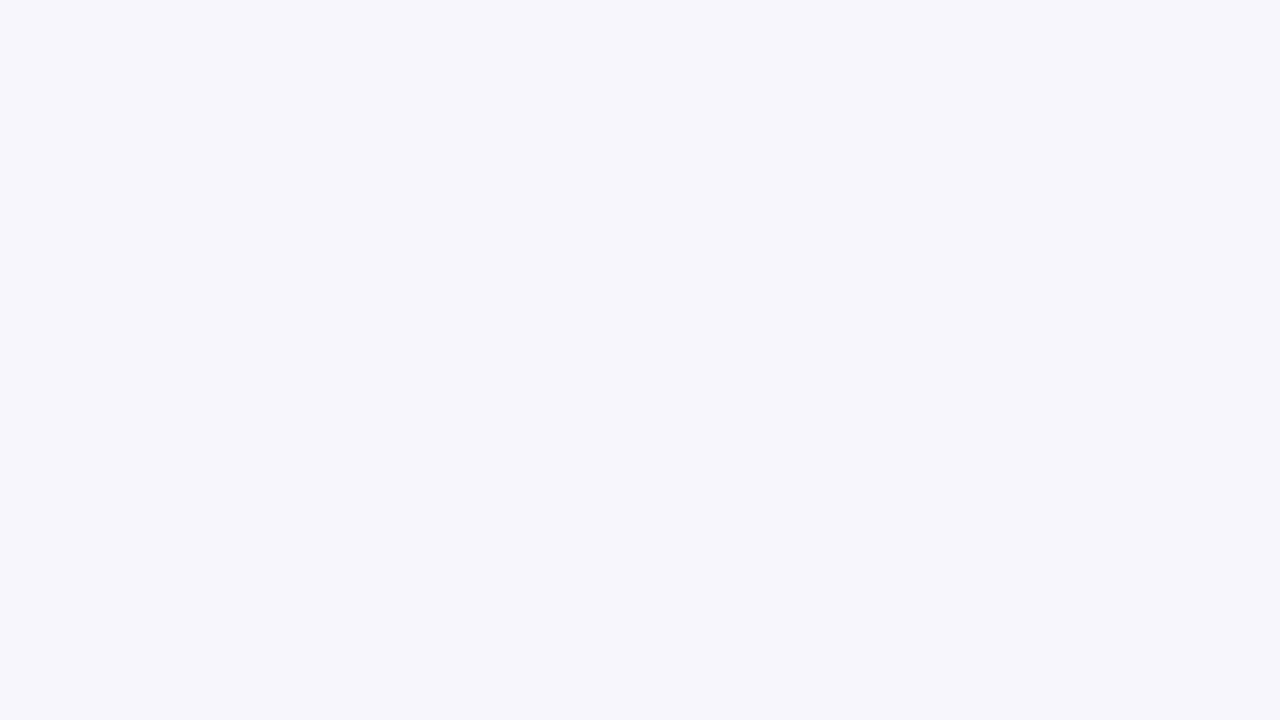

Located company logo element
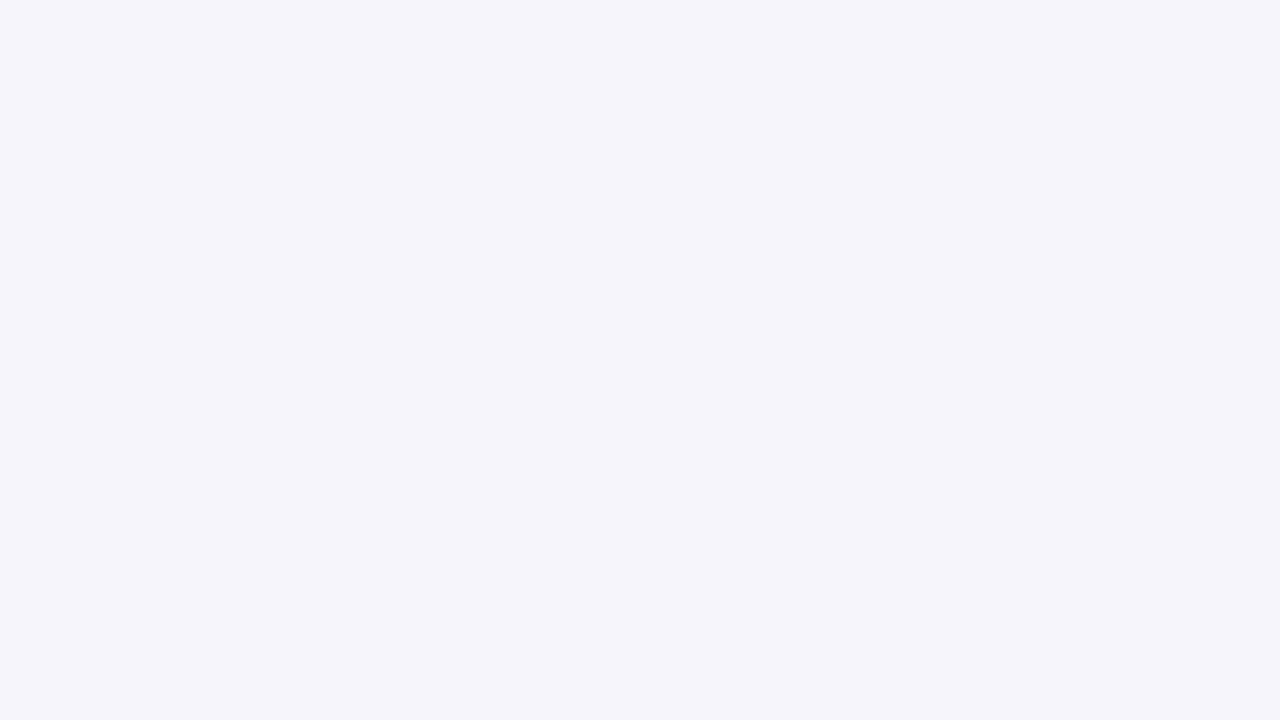

Checked if company logo is visible
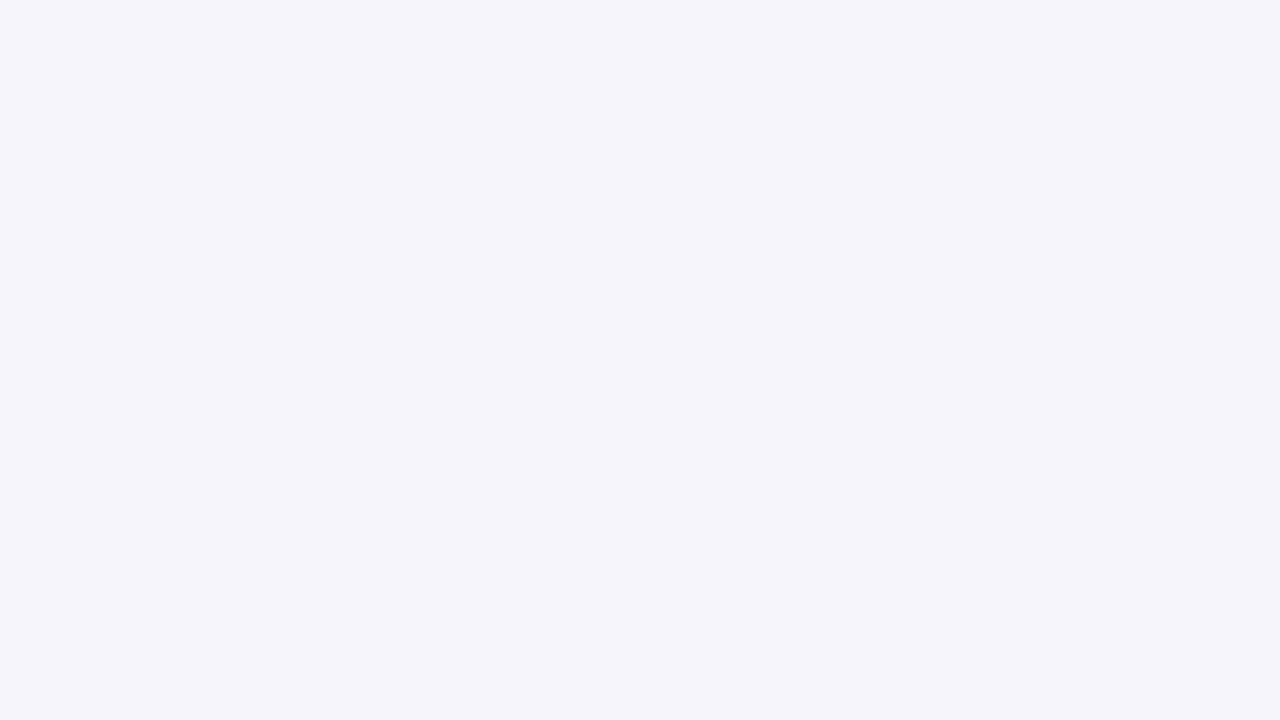

Logo visibility result: False
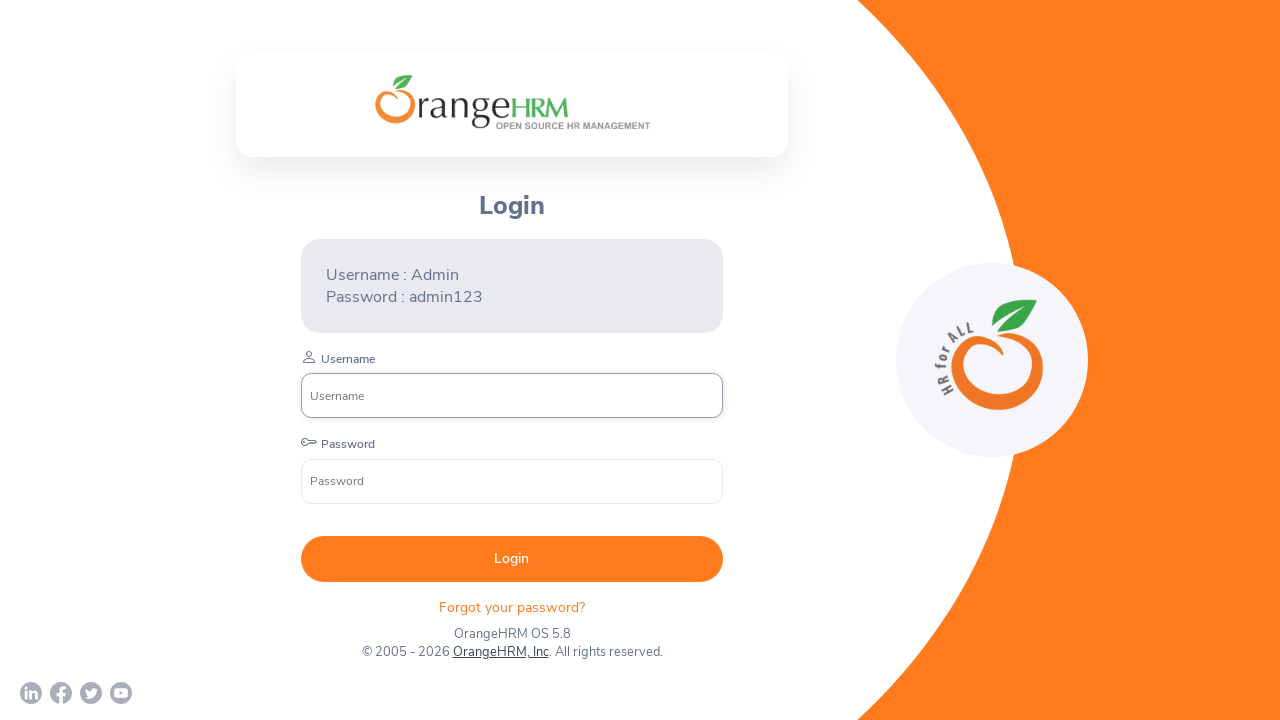

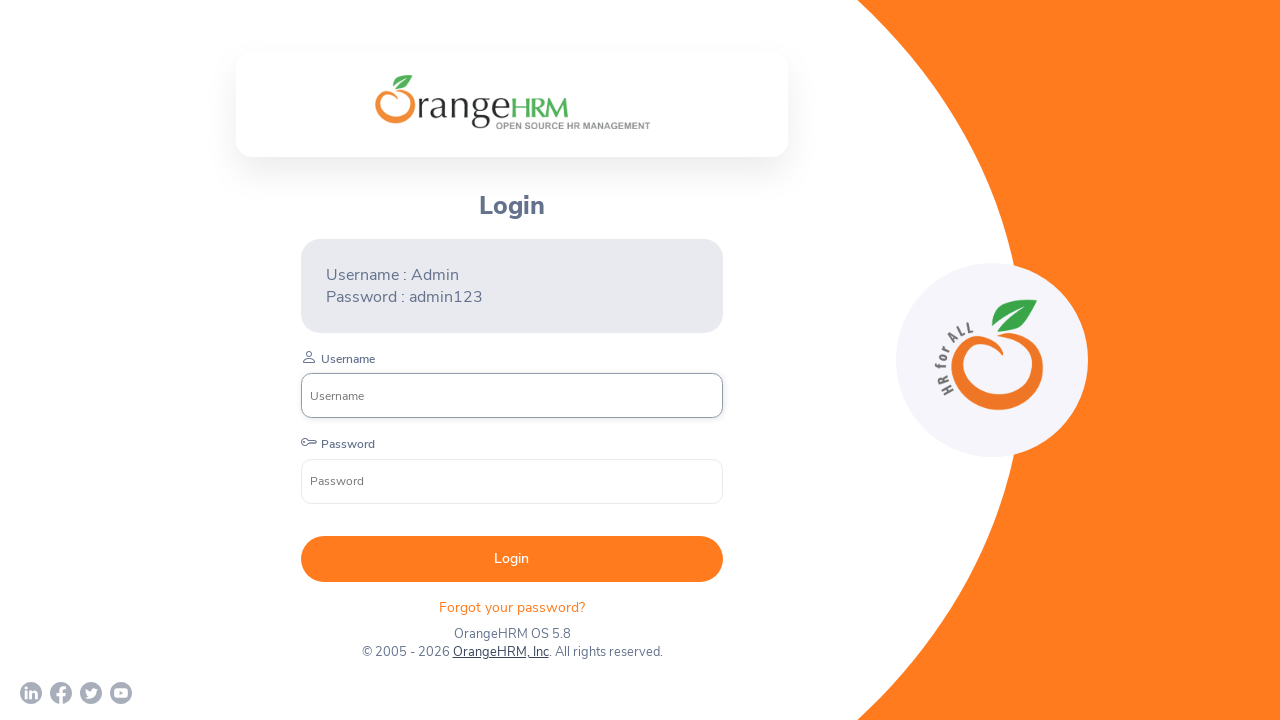